Tests browsing languages page and verifies the table headers for Language and Author columns

Starting URL: http://www.99-bottles-of-beer.net/

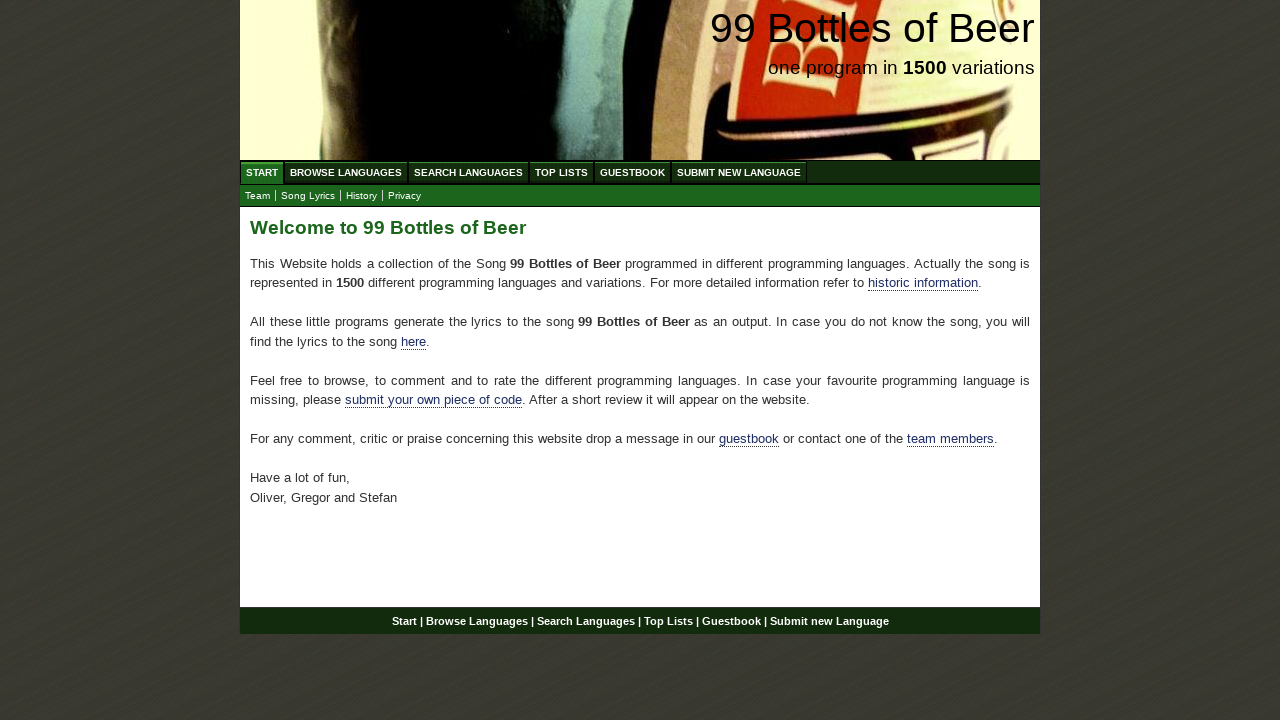

Clicked on Browse Languages link at (346, 172) on #menu a[href='/abc.html']
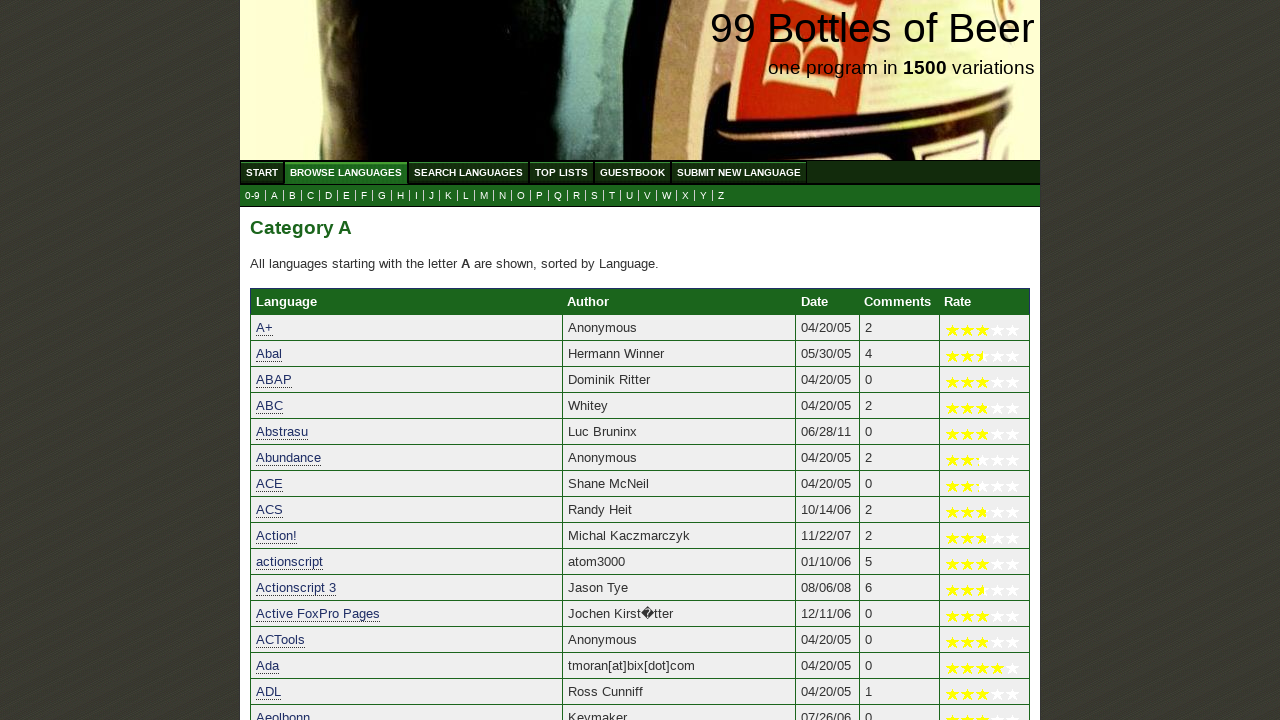

Verified Language column header is displayed
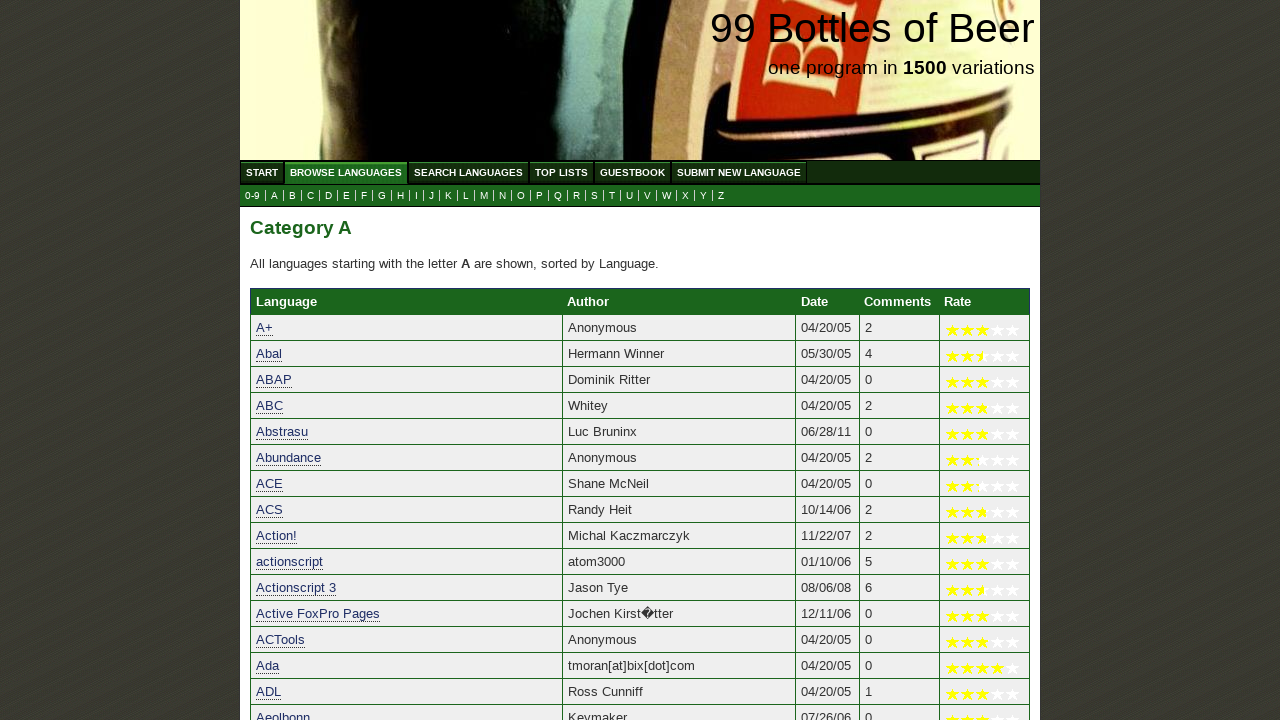

Verified Author column header is displayed
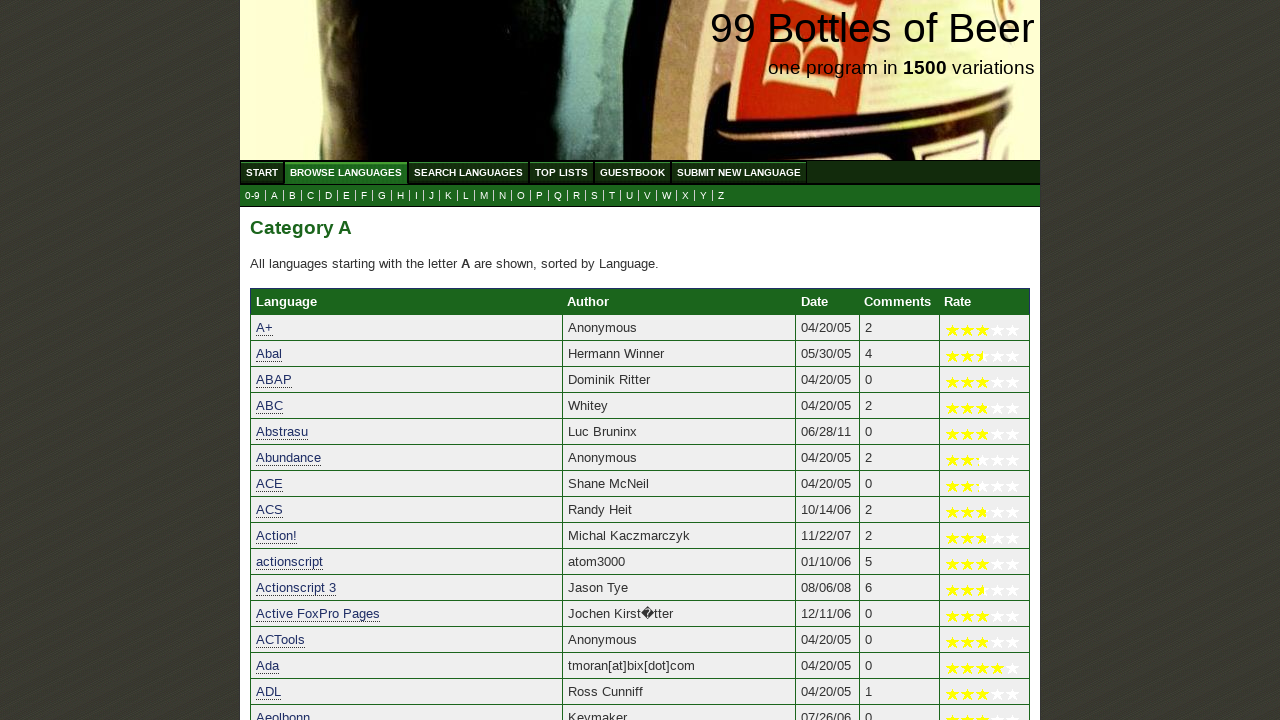

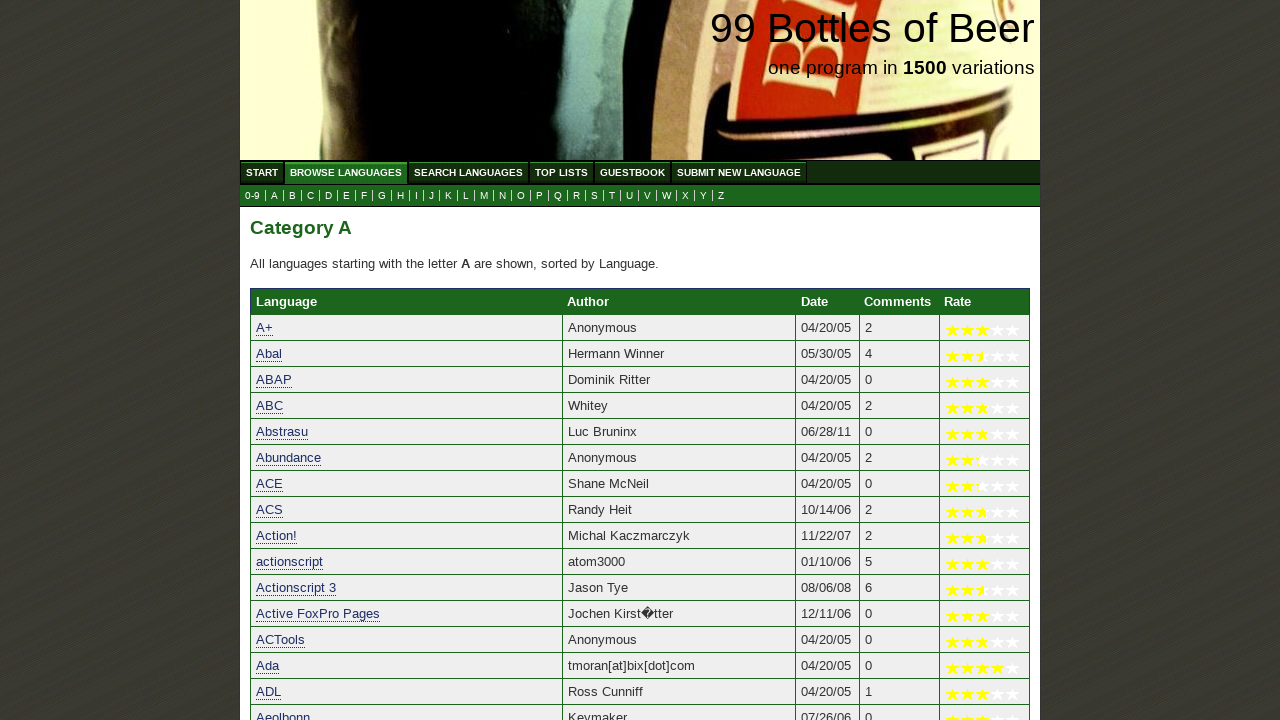